Tests registration form validation by submitting a password that is too short (less than 8 characters) and verifying the appropriate error message is displayed.

Starting URL: https://anatoly-karpovich.github.io/demo-login-form/

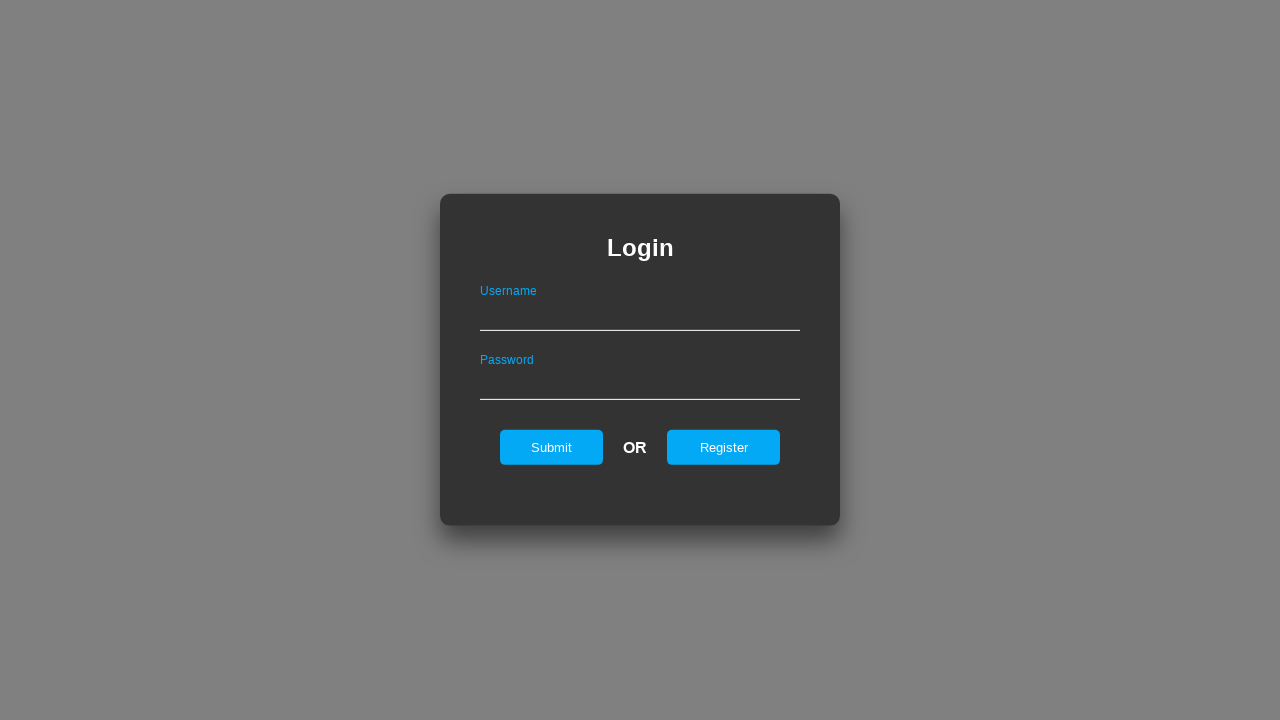

Login form loaded and displayed
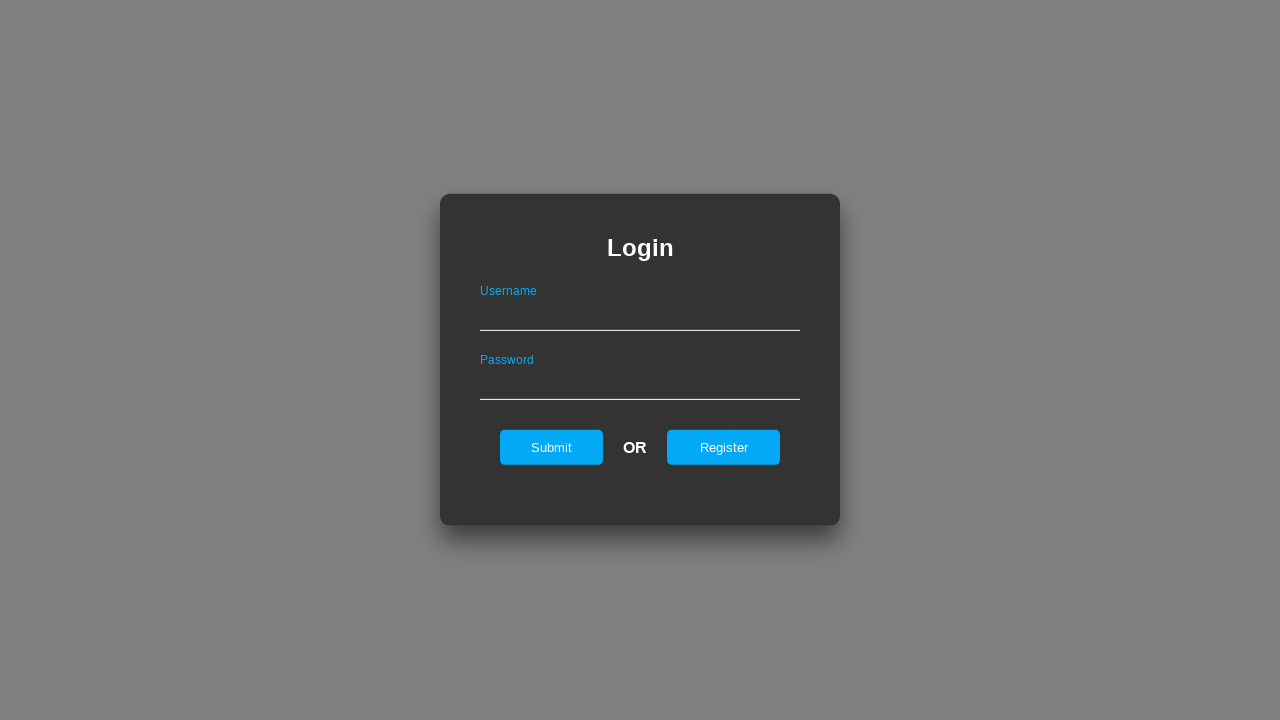

Clicked register button to navigate to registration form at (724, 447) on #registerOnLogin
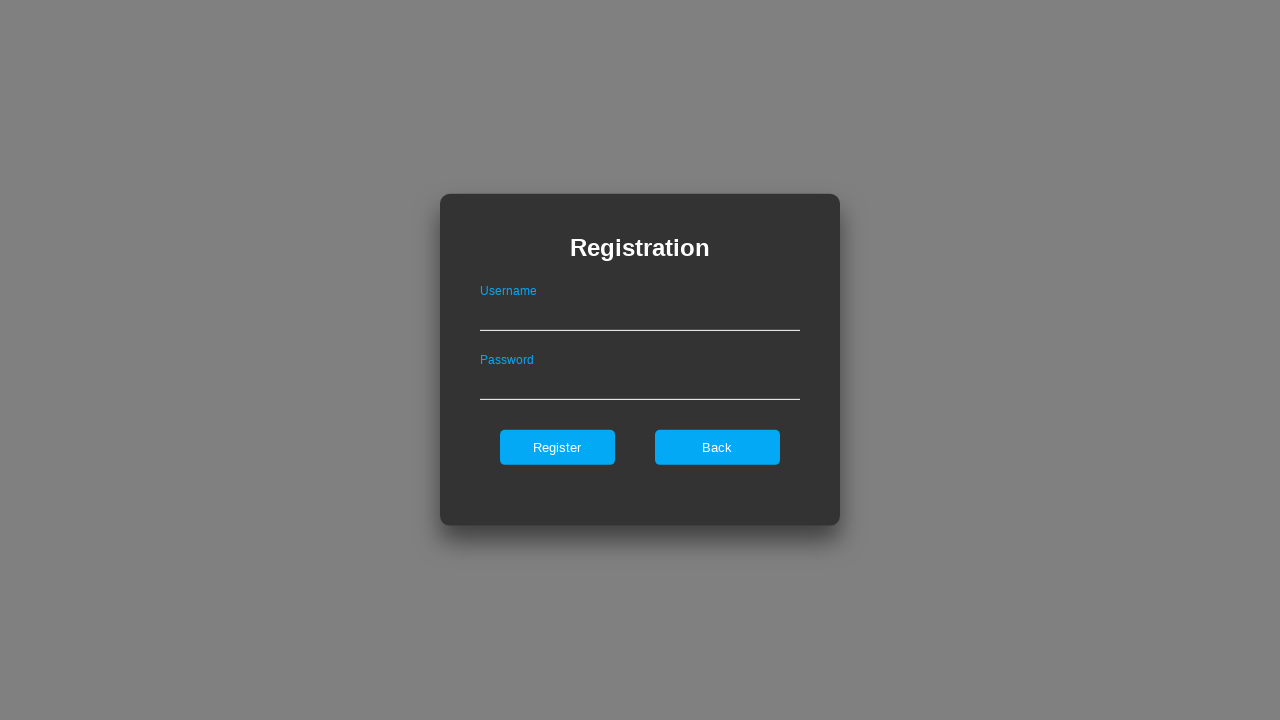

Registration form loaded and displayed
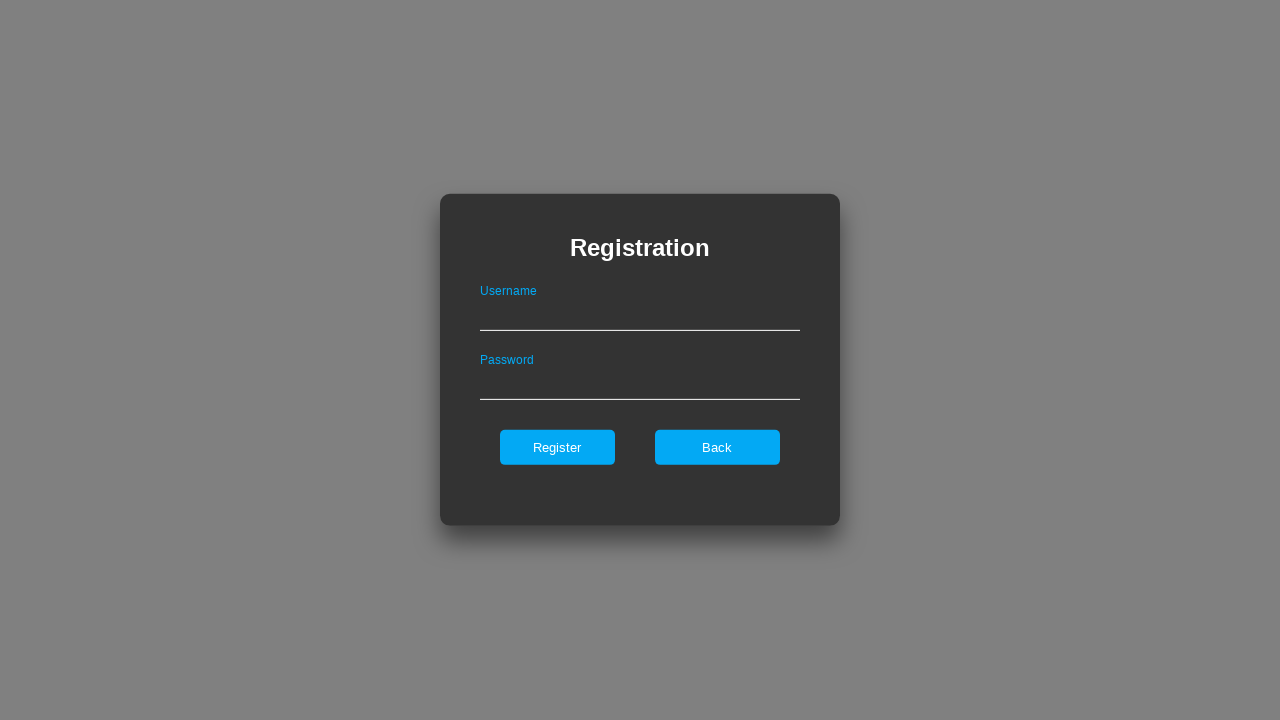

Filled username field with 'Alick2' on #userNameOnRegister
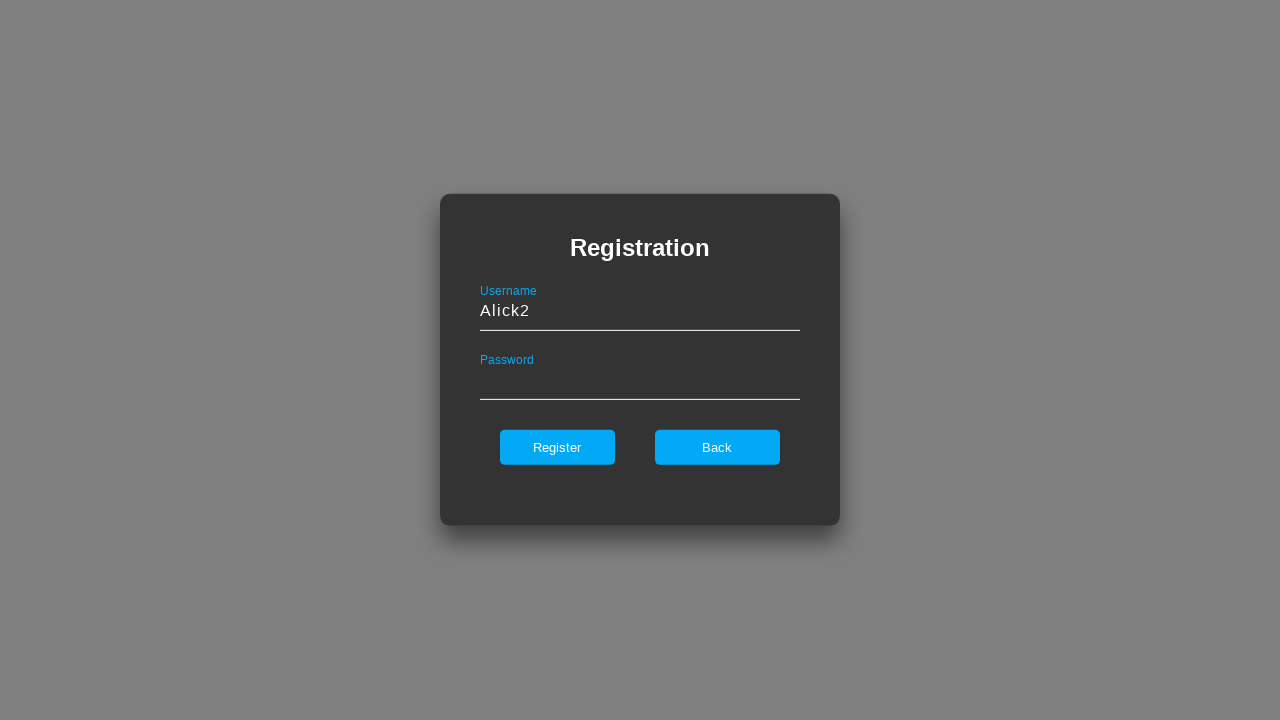

Filled password field with short password '123' (less than 8 characters) on #passwordOnRegister
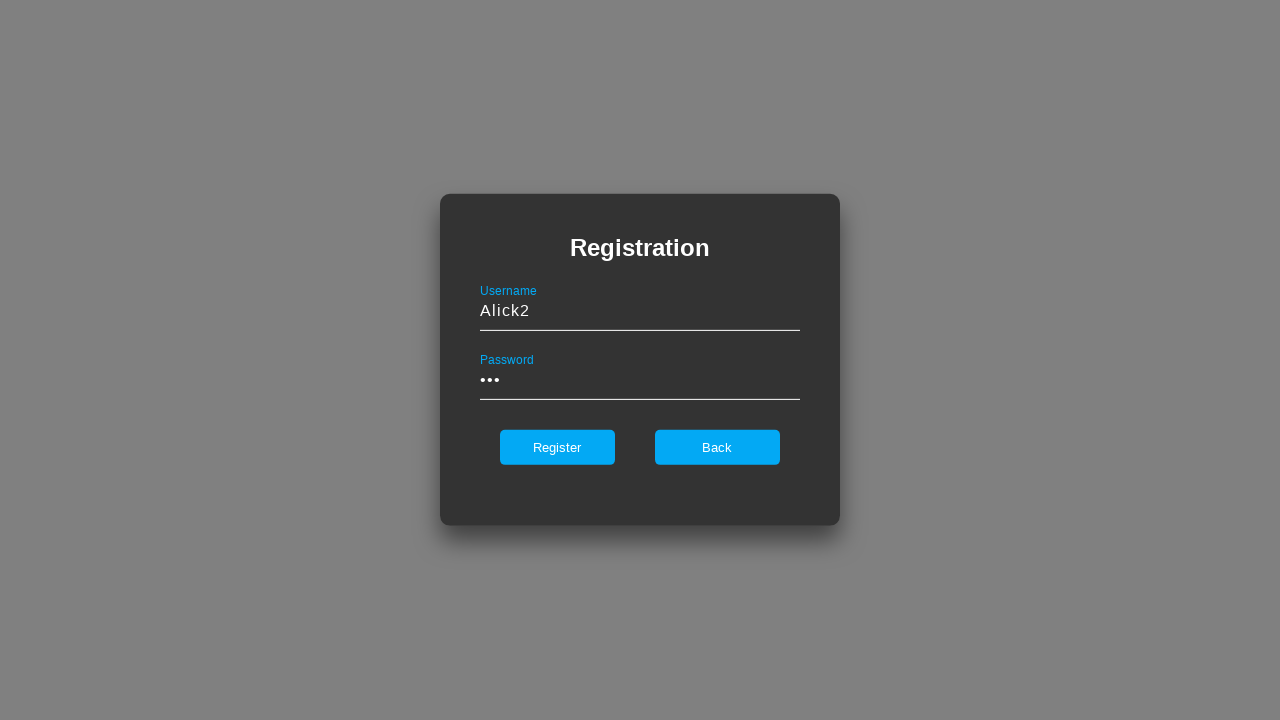

Clicked register button to submit form at (557, 447) on #register
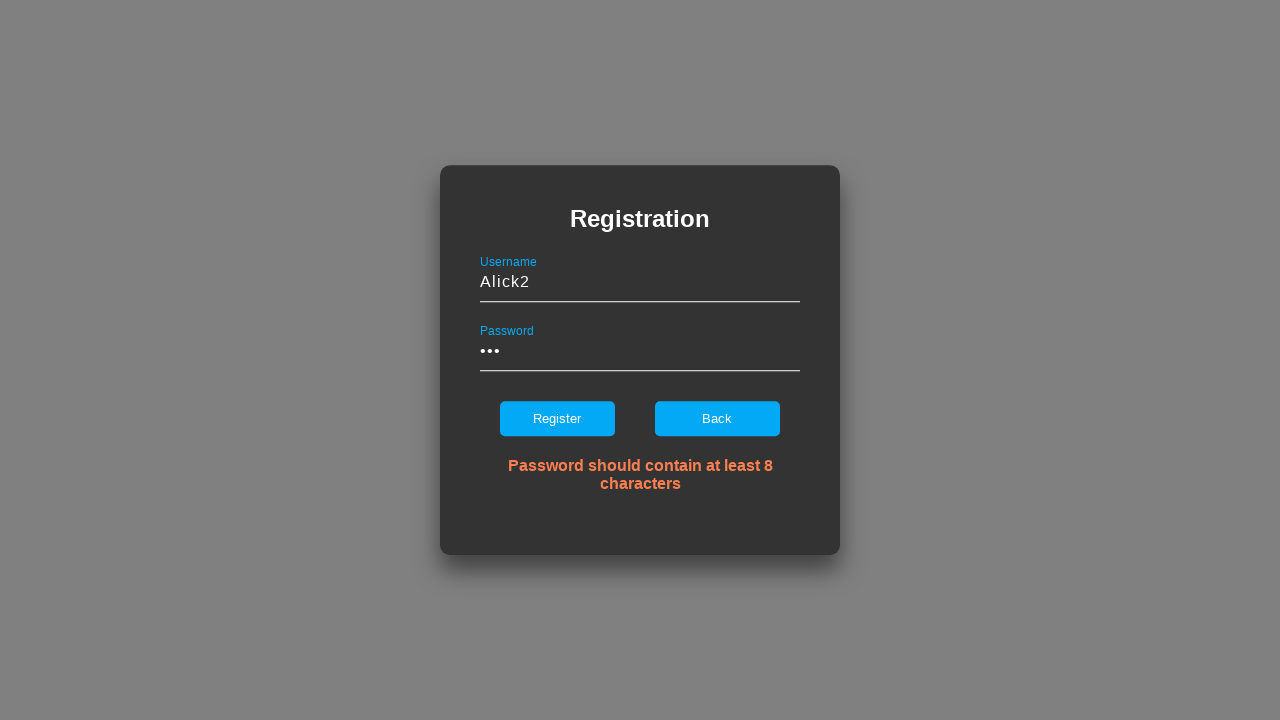

Verified error message displayed: 'Password should contain at least 8 characters'
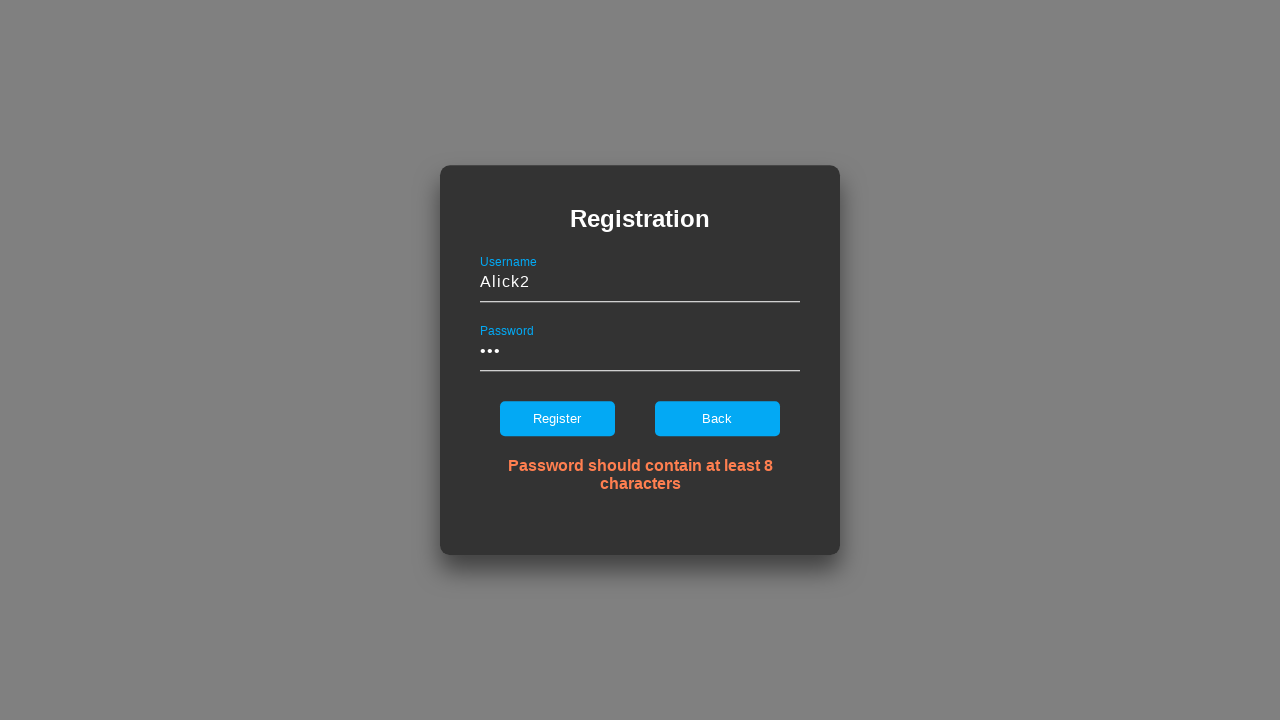

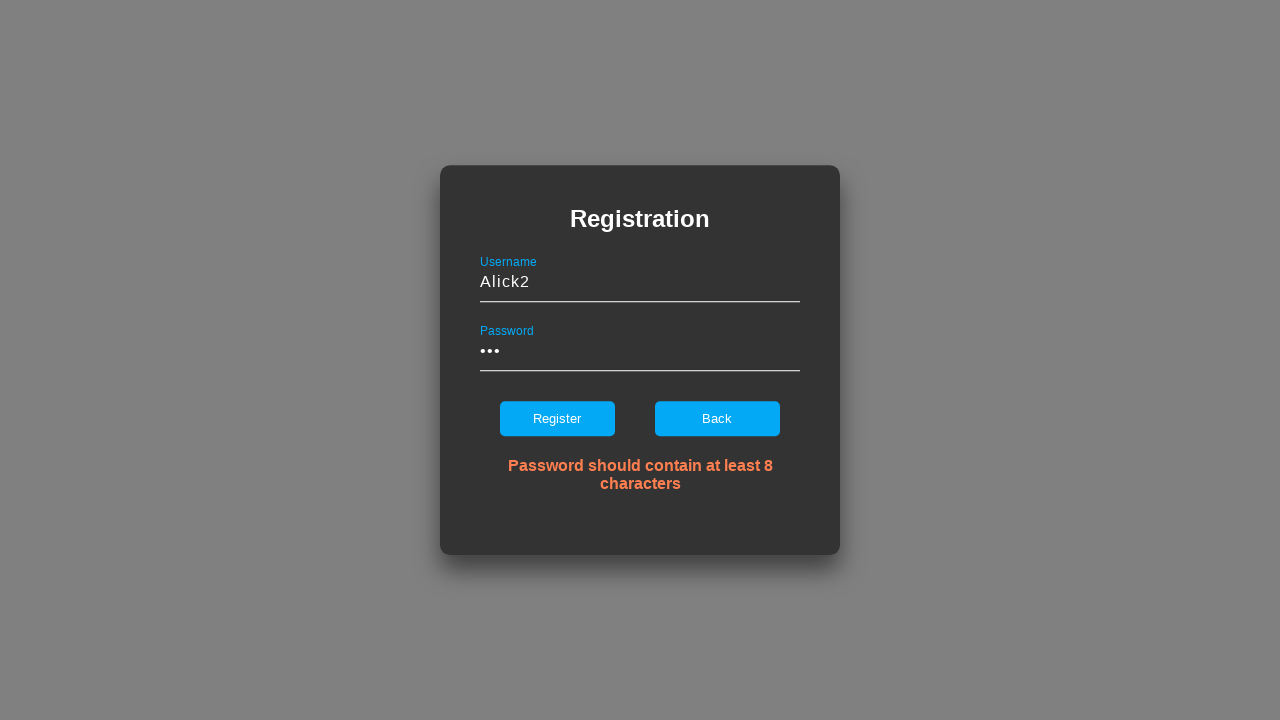